Tests page scrolling functionality by scrolling down a specific amount and verifying the window offset has changed accordingly

Starting URL: https://the-internet.herokuapp.com/

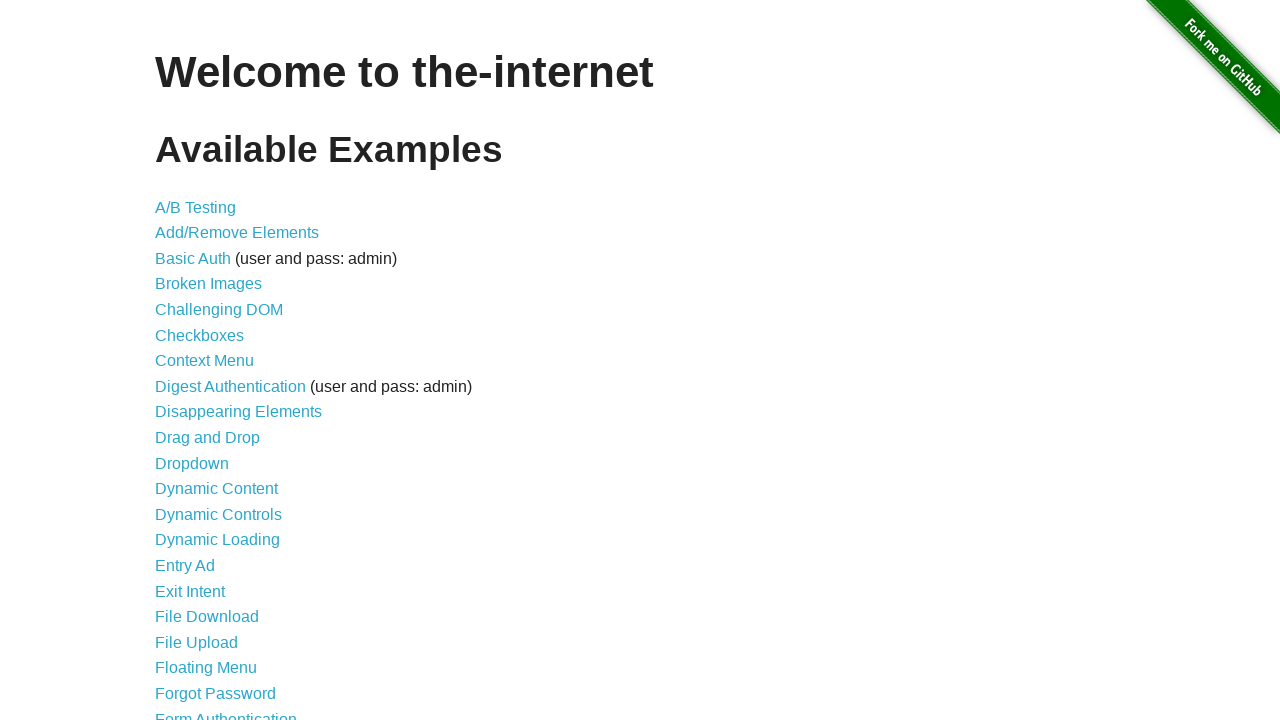

Scrolled page down by 500 pixels using JavaScript
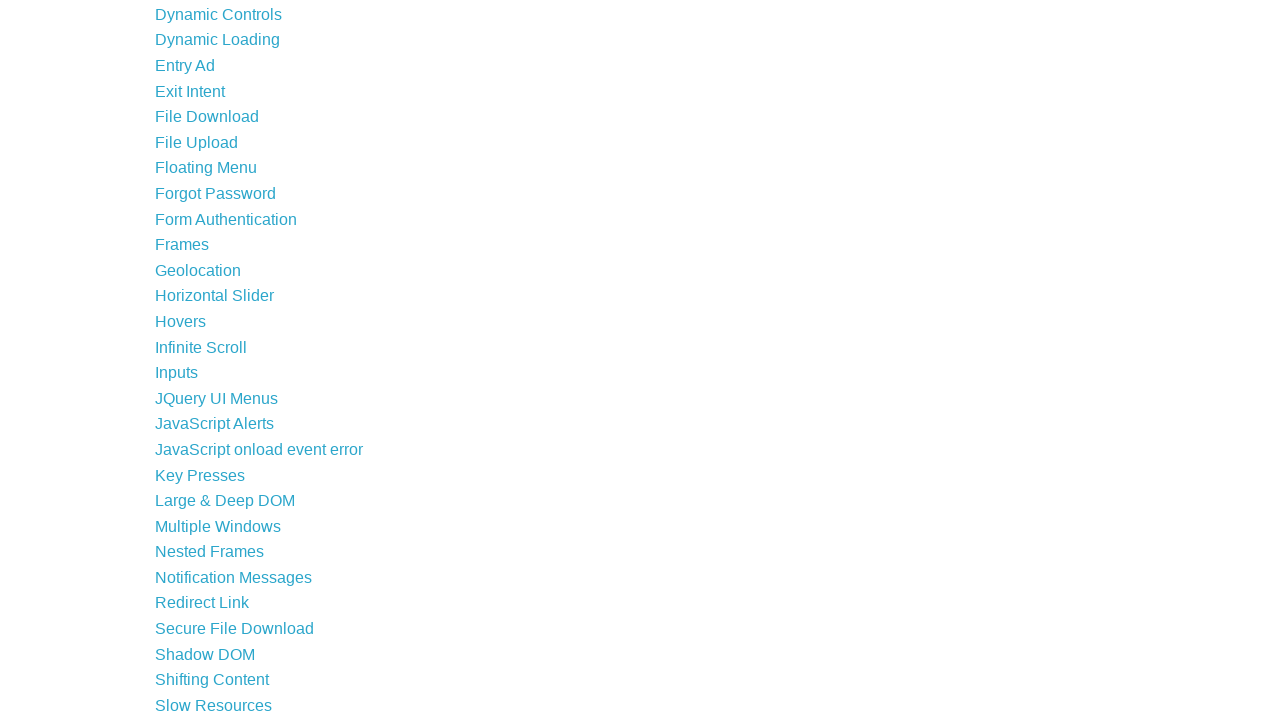

Waited 500ms for scroll animation to complete
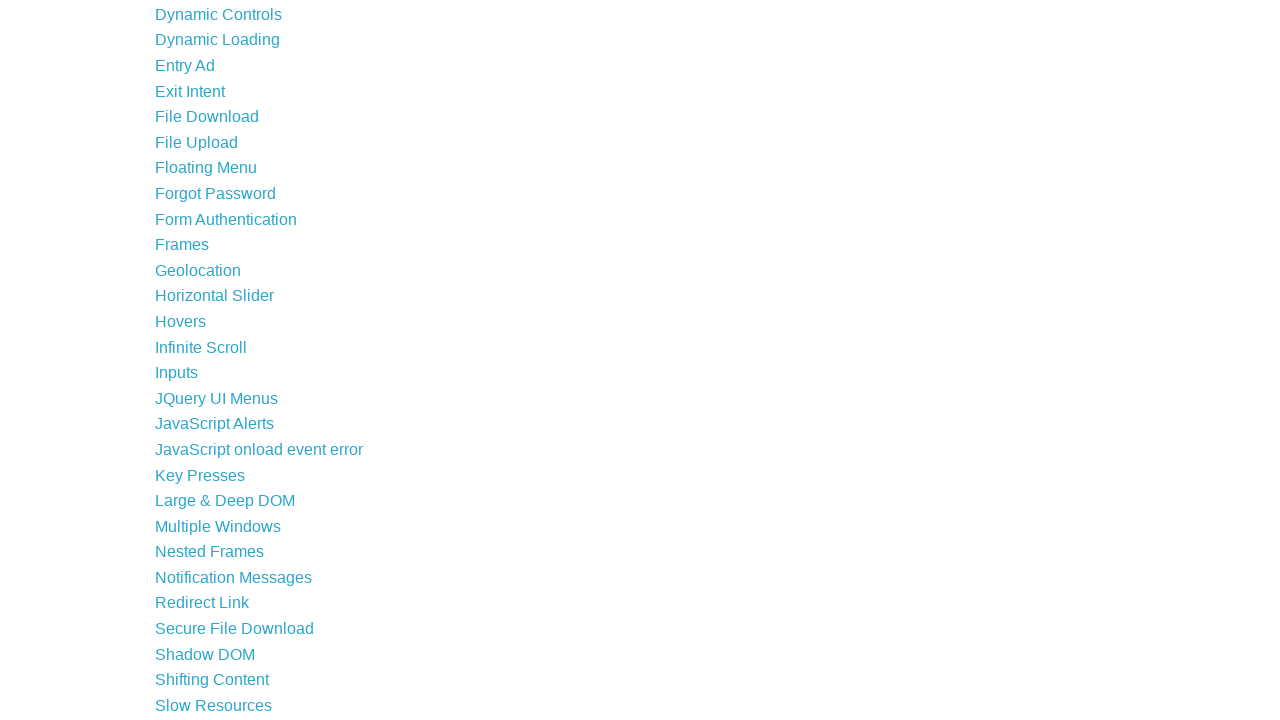

Retrieved window scroll offset: 500 pixels
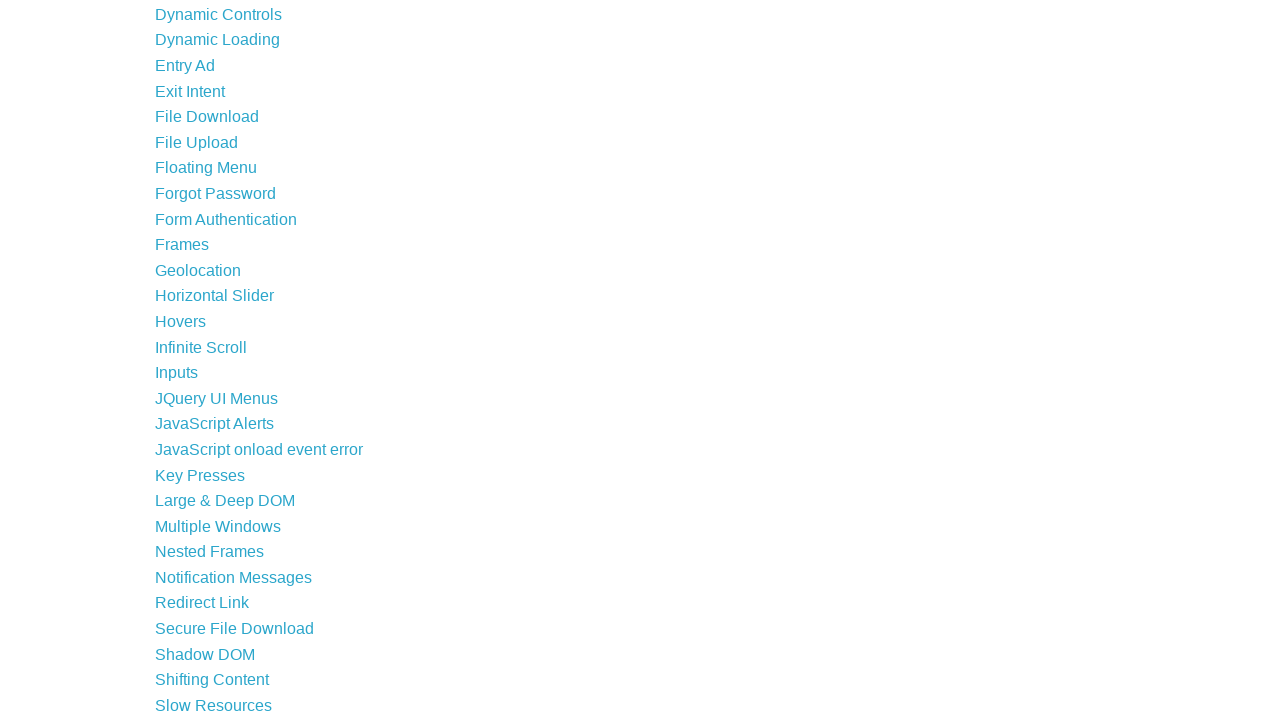

Verified scroll offset matches expected value of 500 pixels
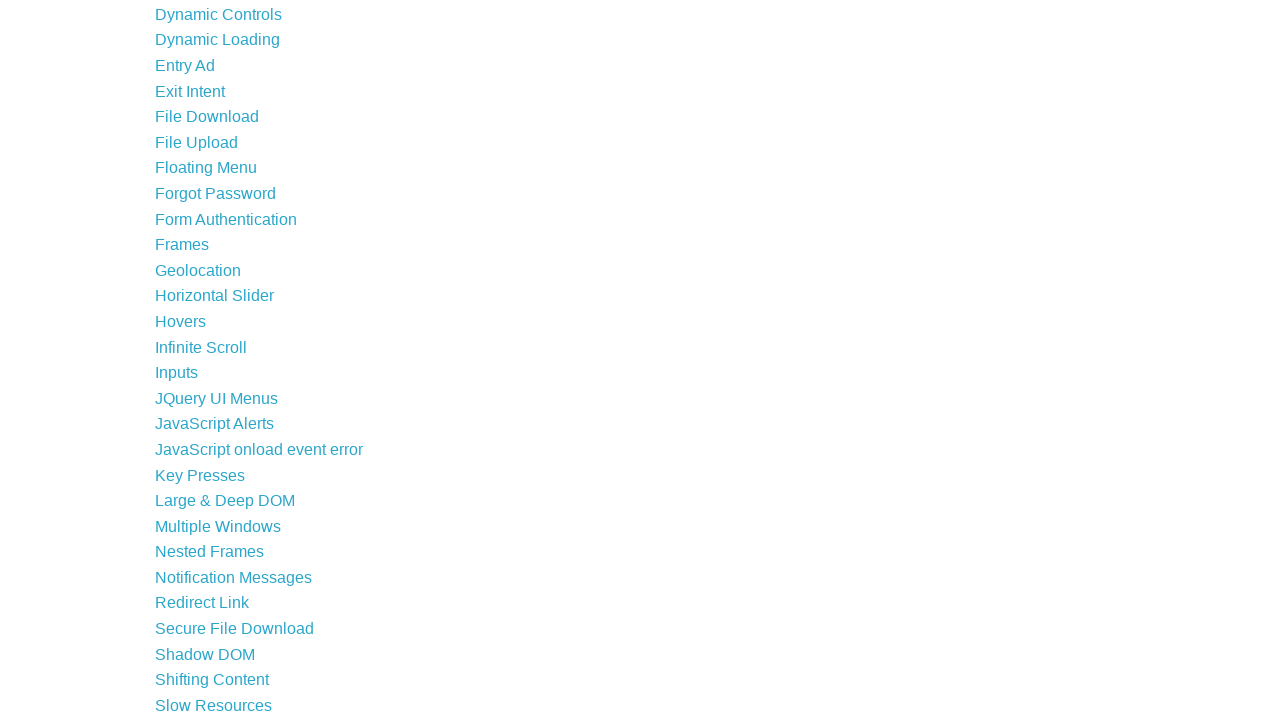

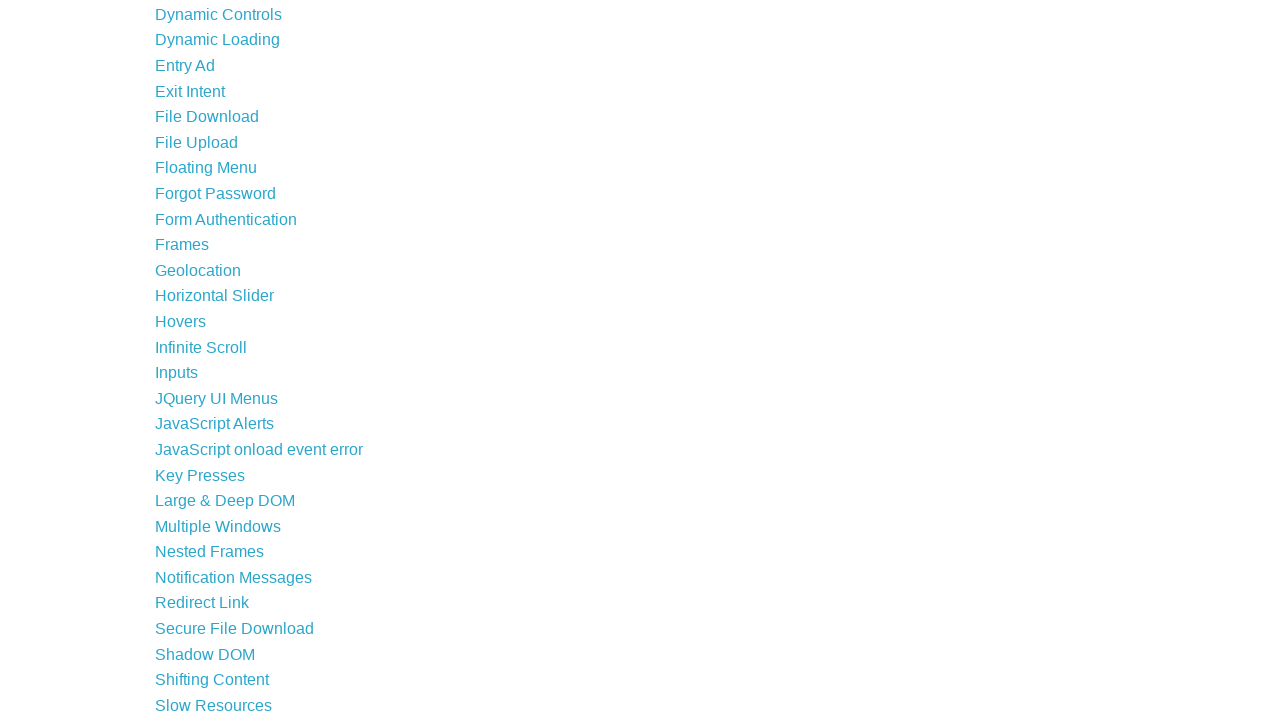